Verifies that the homepage of automationexercise.com loads successfully by checking the current URL

Starting URL: https://automationexercise.com/

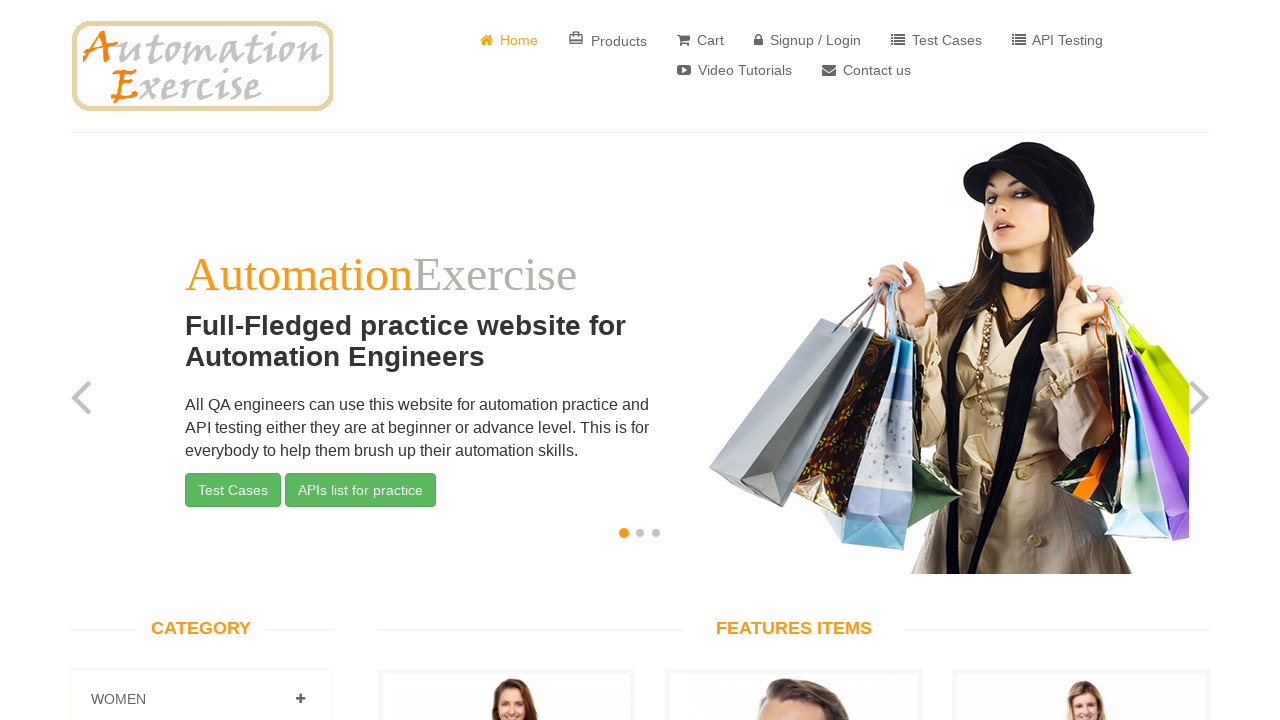

Navigated to https://automationexercise.com/
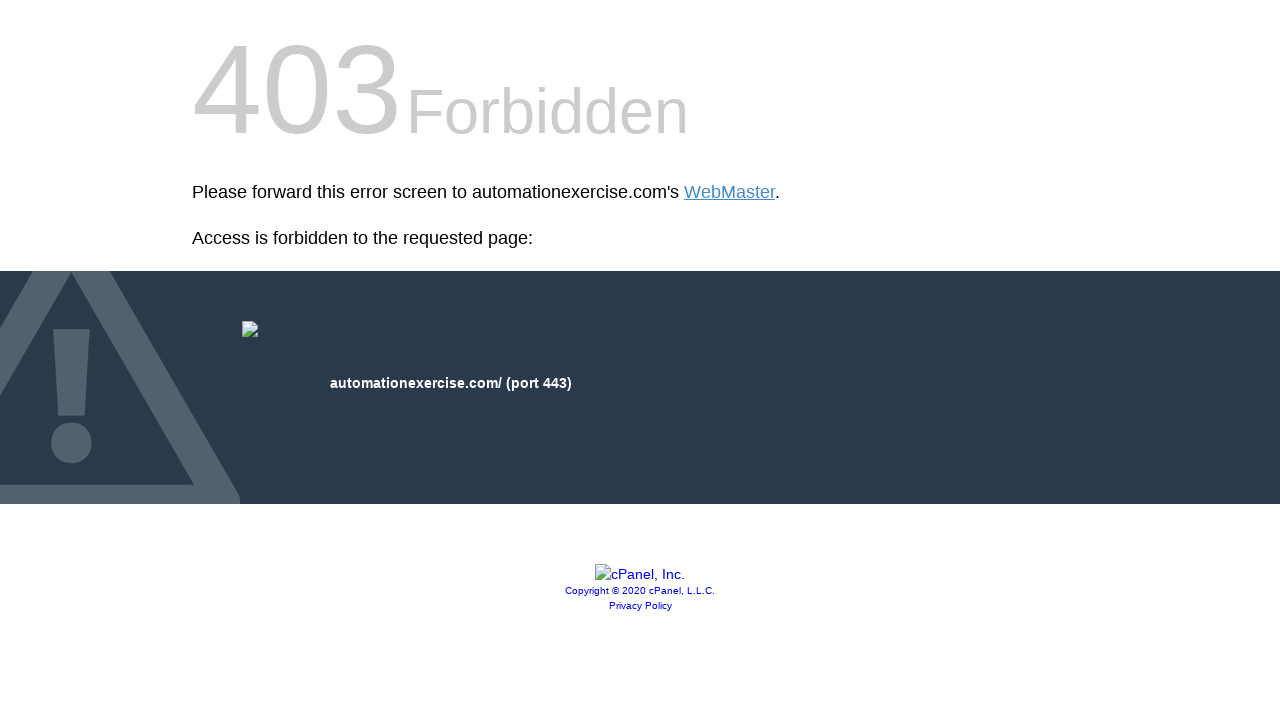

Verified homepage URL is correct - https://automationexercise.com/
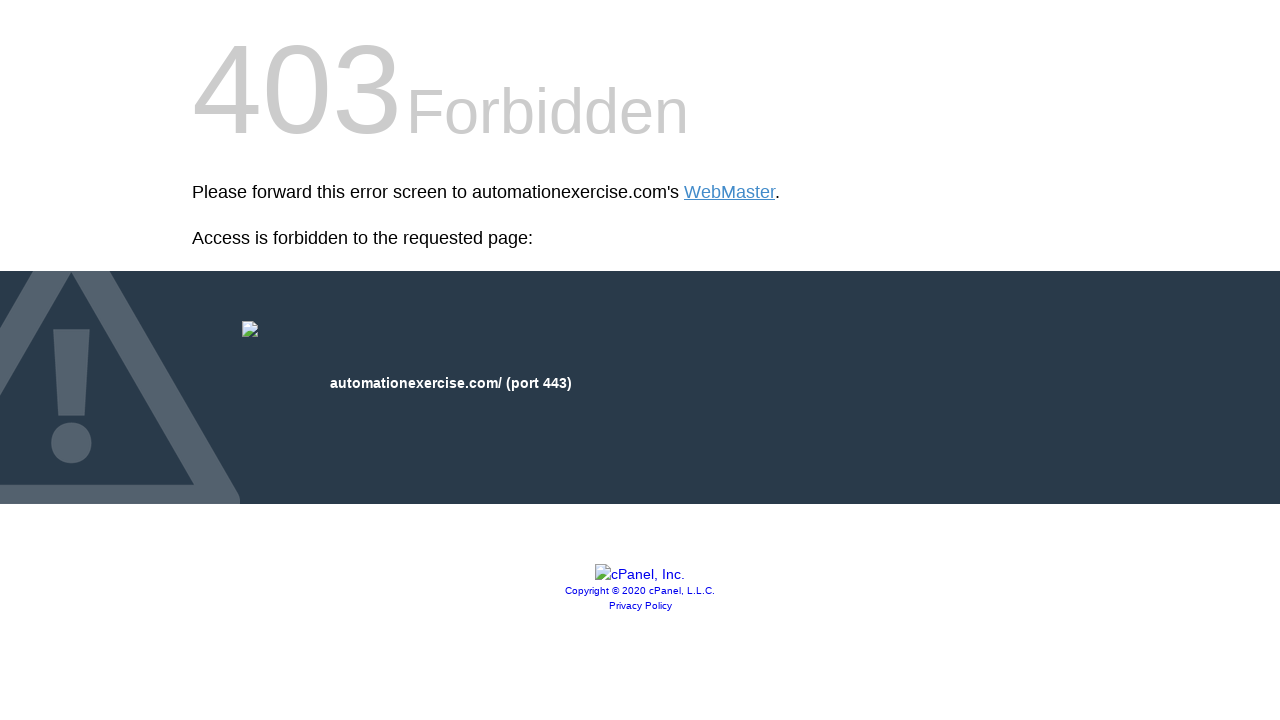

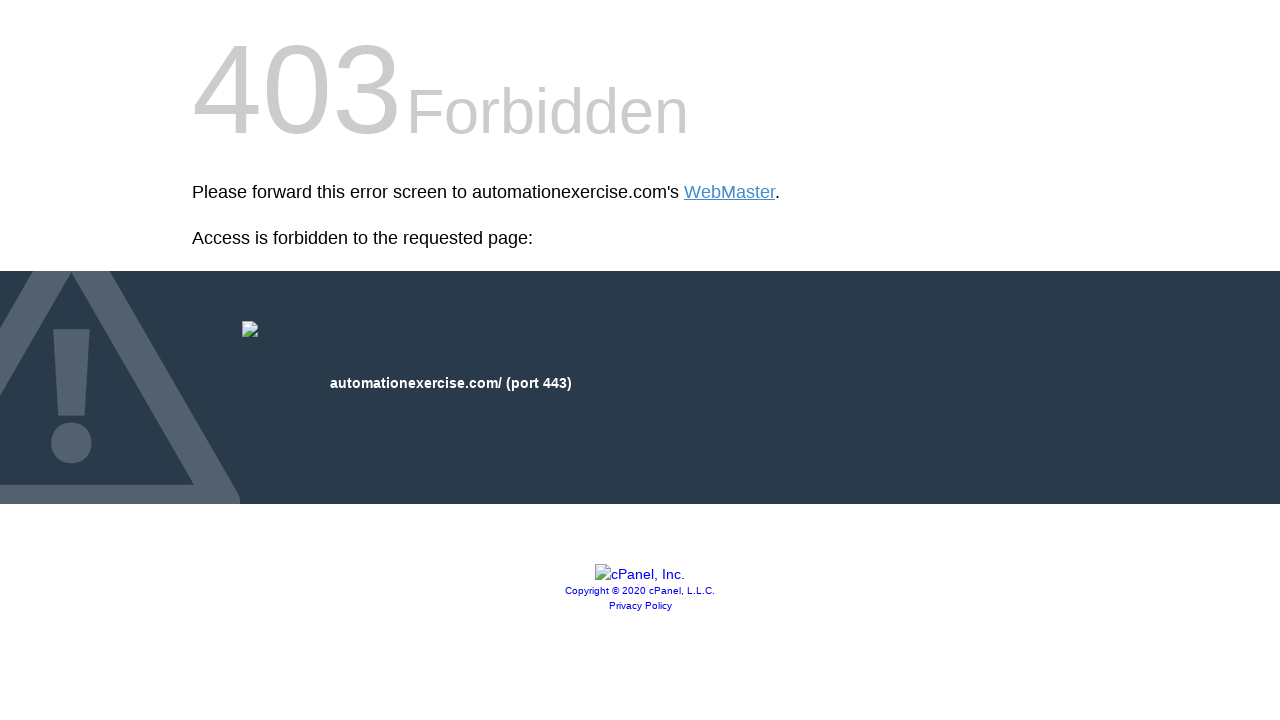